Navigates to the Rahul Shetty Academy Selenium Practice page and waits for it to load.

Starting URL: https://rahulshettyacademy.com/seleniumPractise/#/

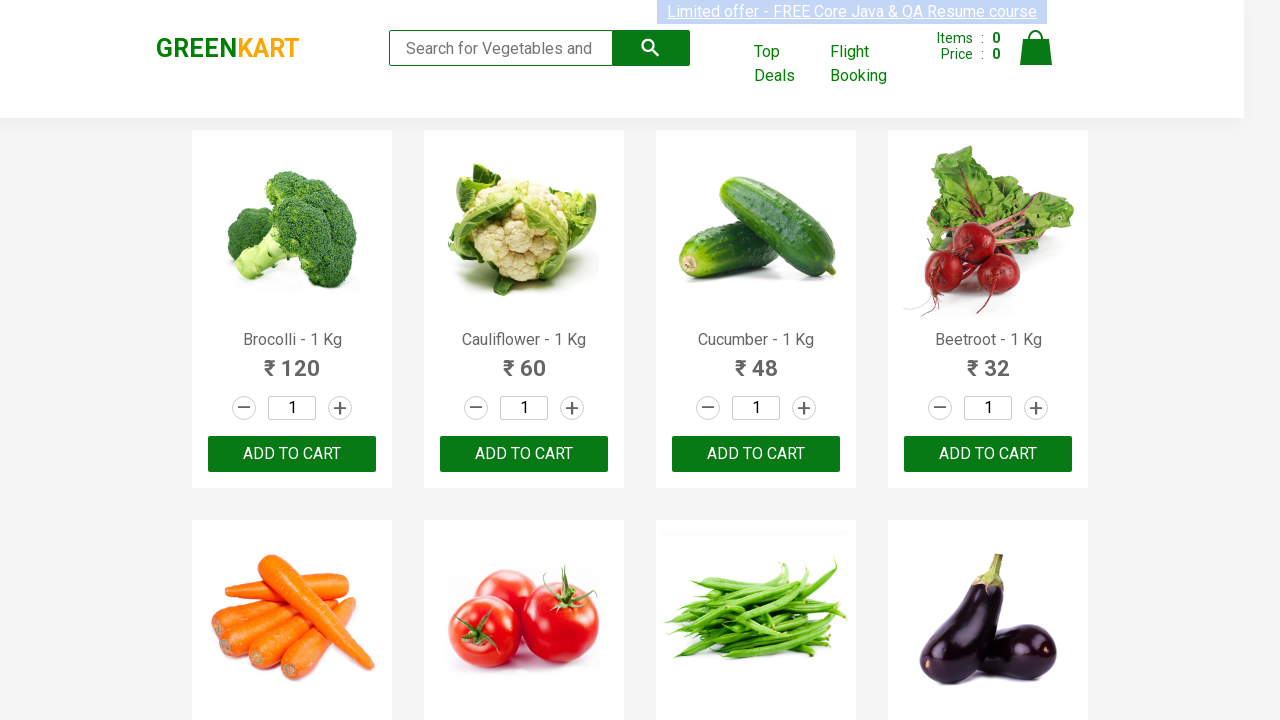

Rahul Shetty Academy Selenium Practice page loaded and network idle
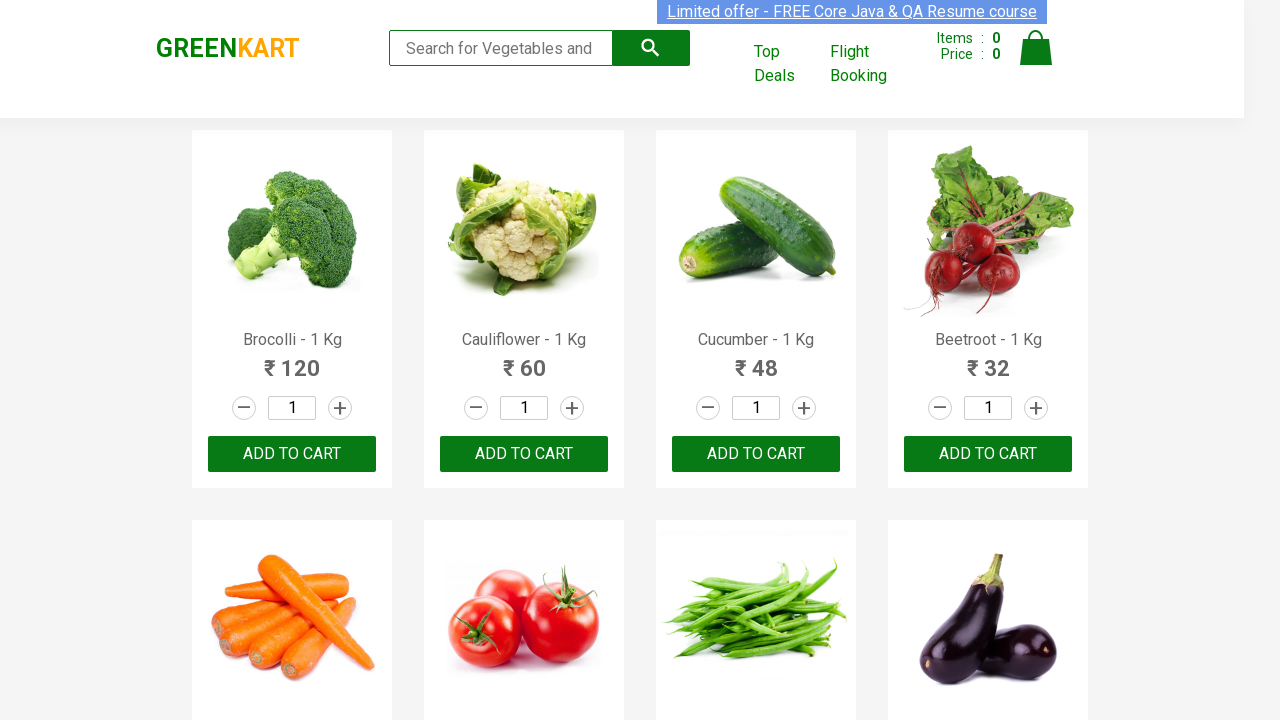

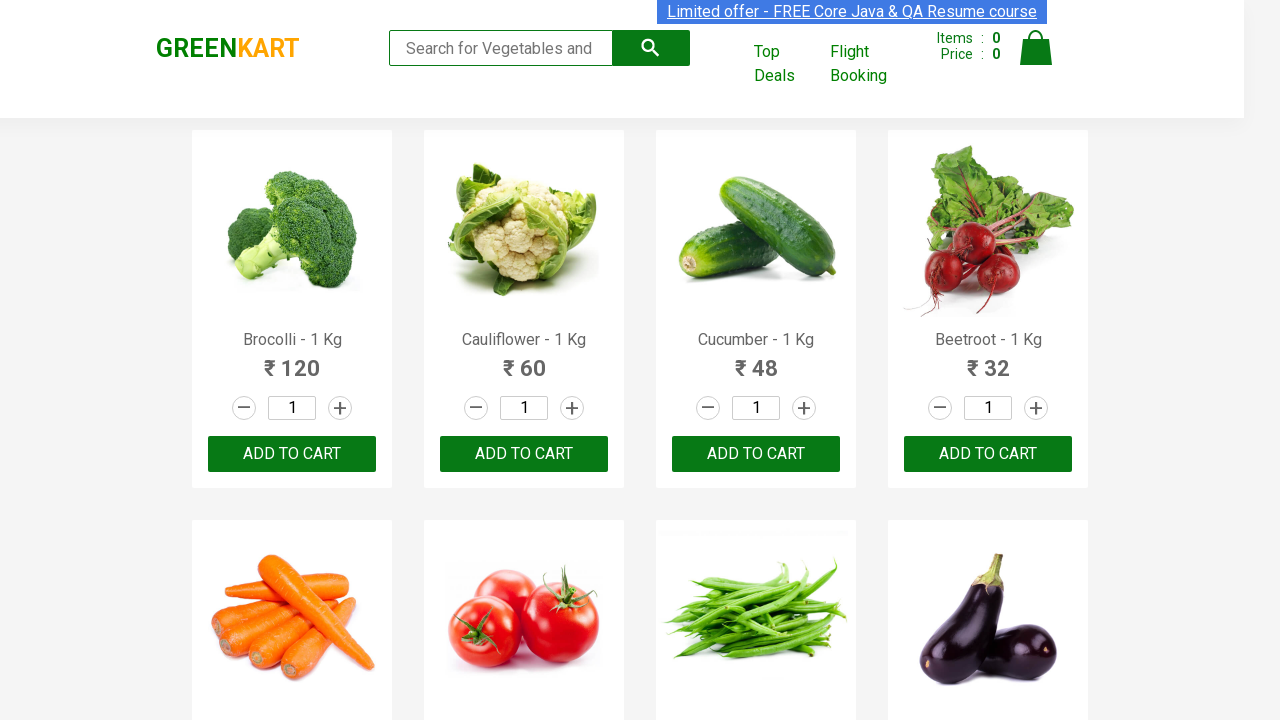